Tests GitHub desktop navigation by clicking the sign-in link in the header menu on desktop viewport sizes.

Starting URL: https://github.com

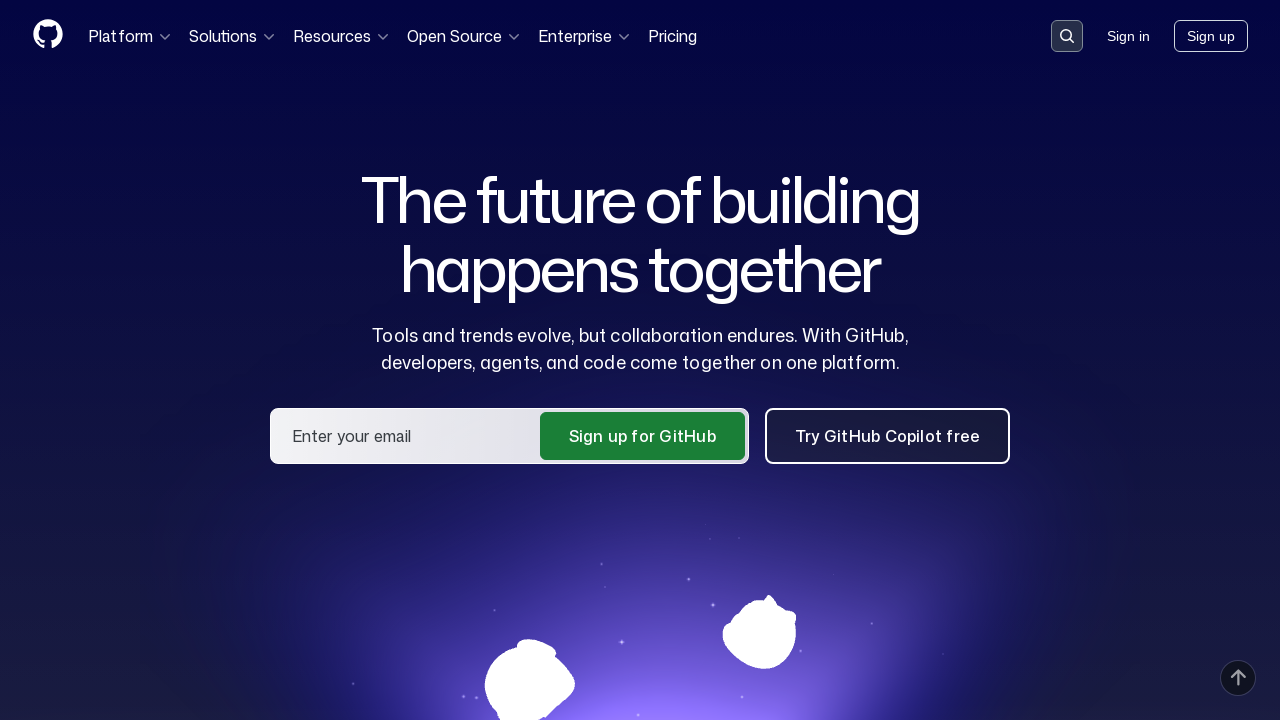

Set viewport to desktop size (1920x1080)
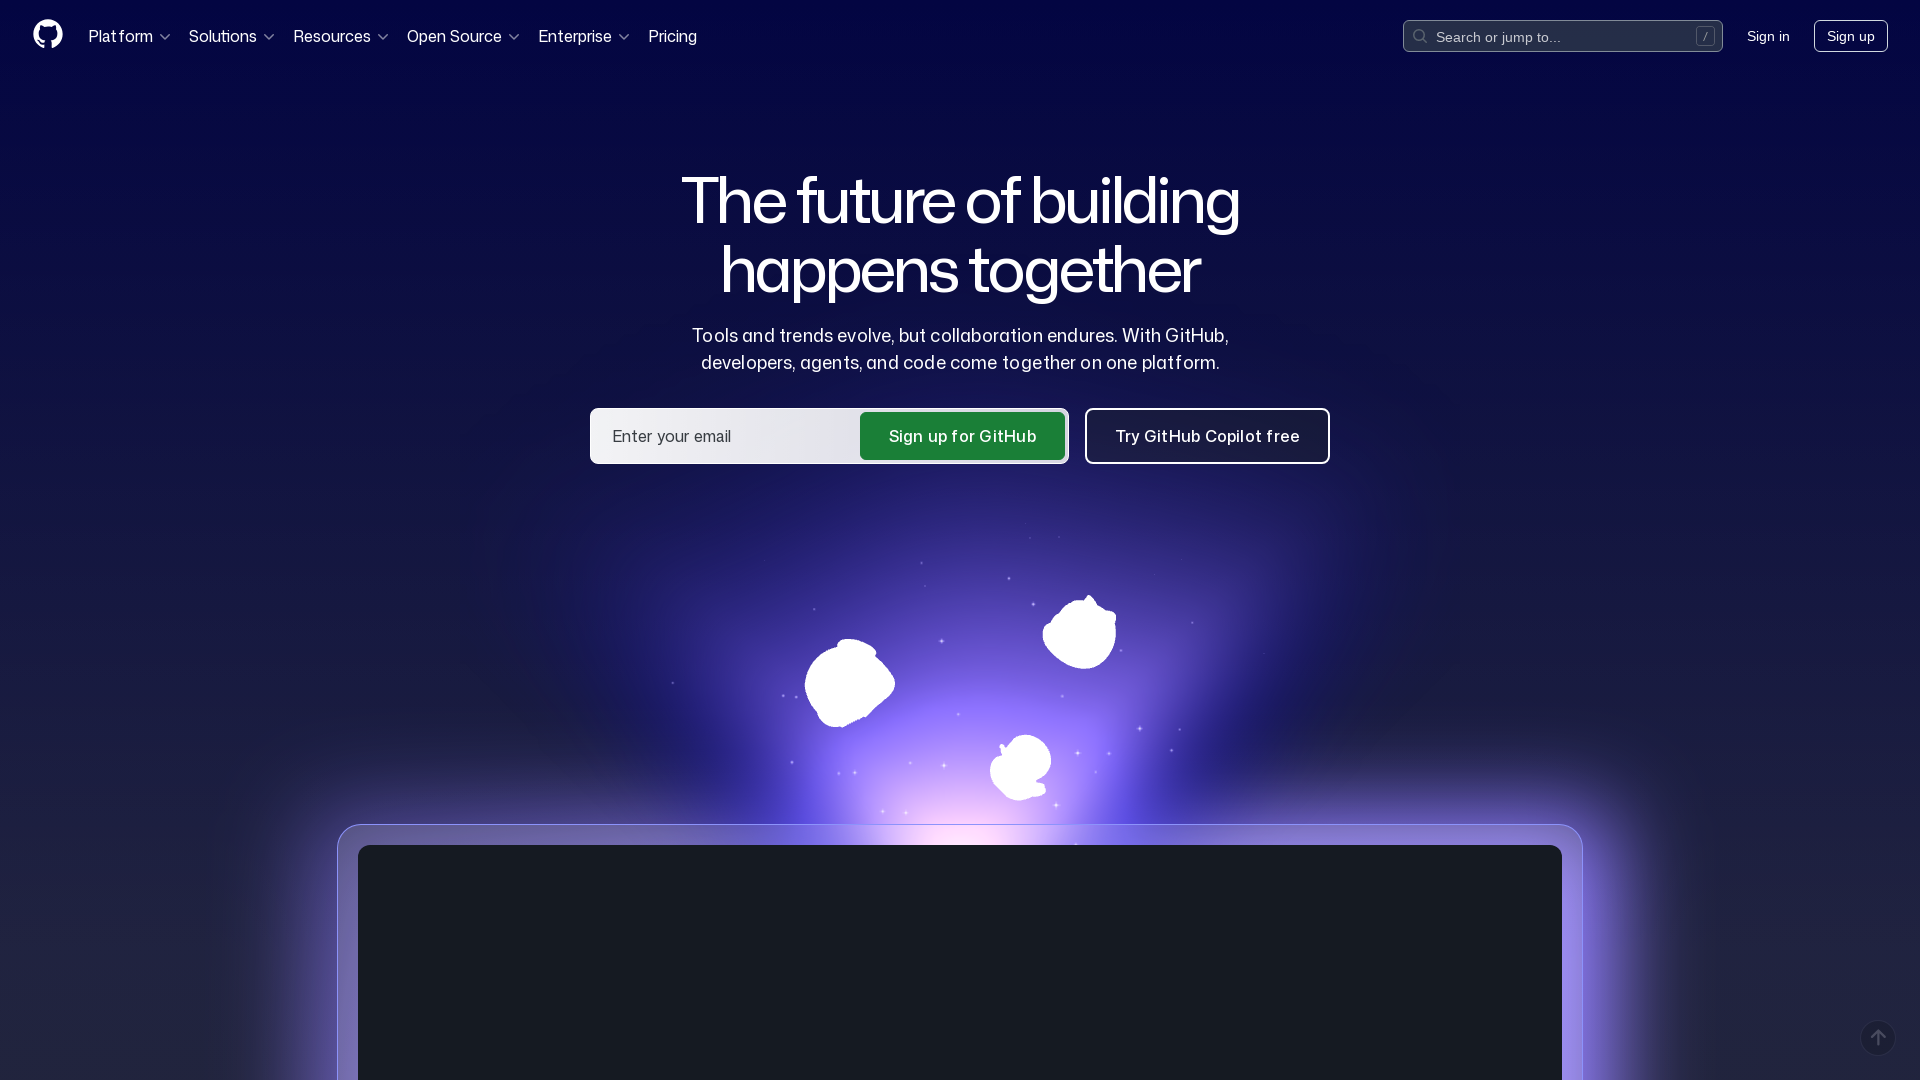

Clicked sign-in link in header menu at (1768, 36) on .HeaderMenu-link--sign-in
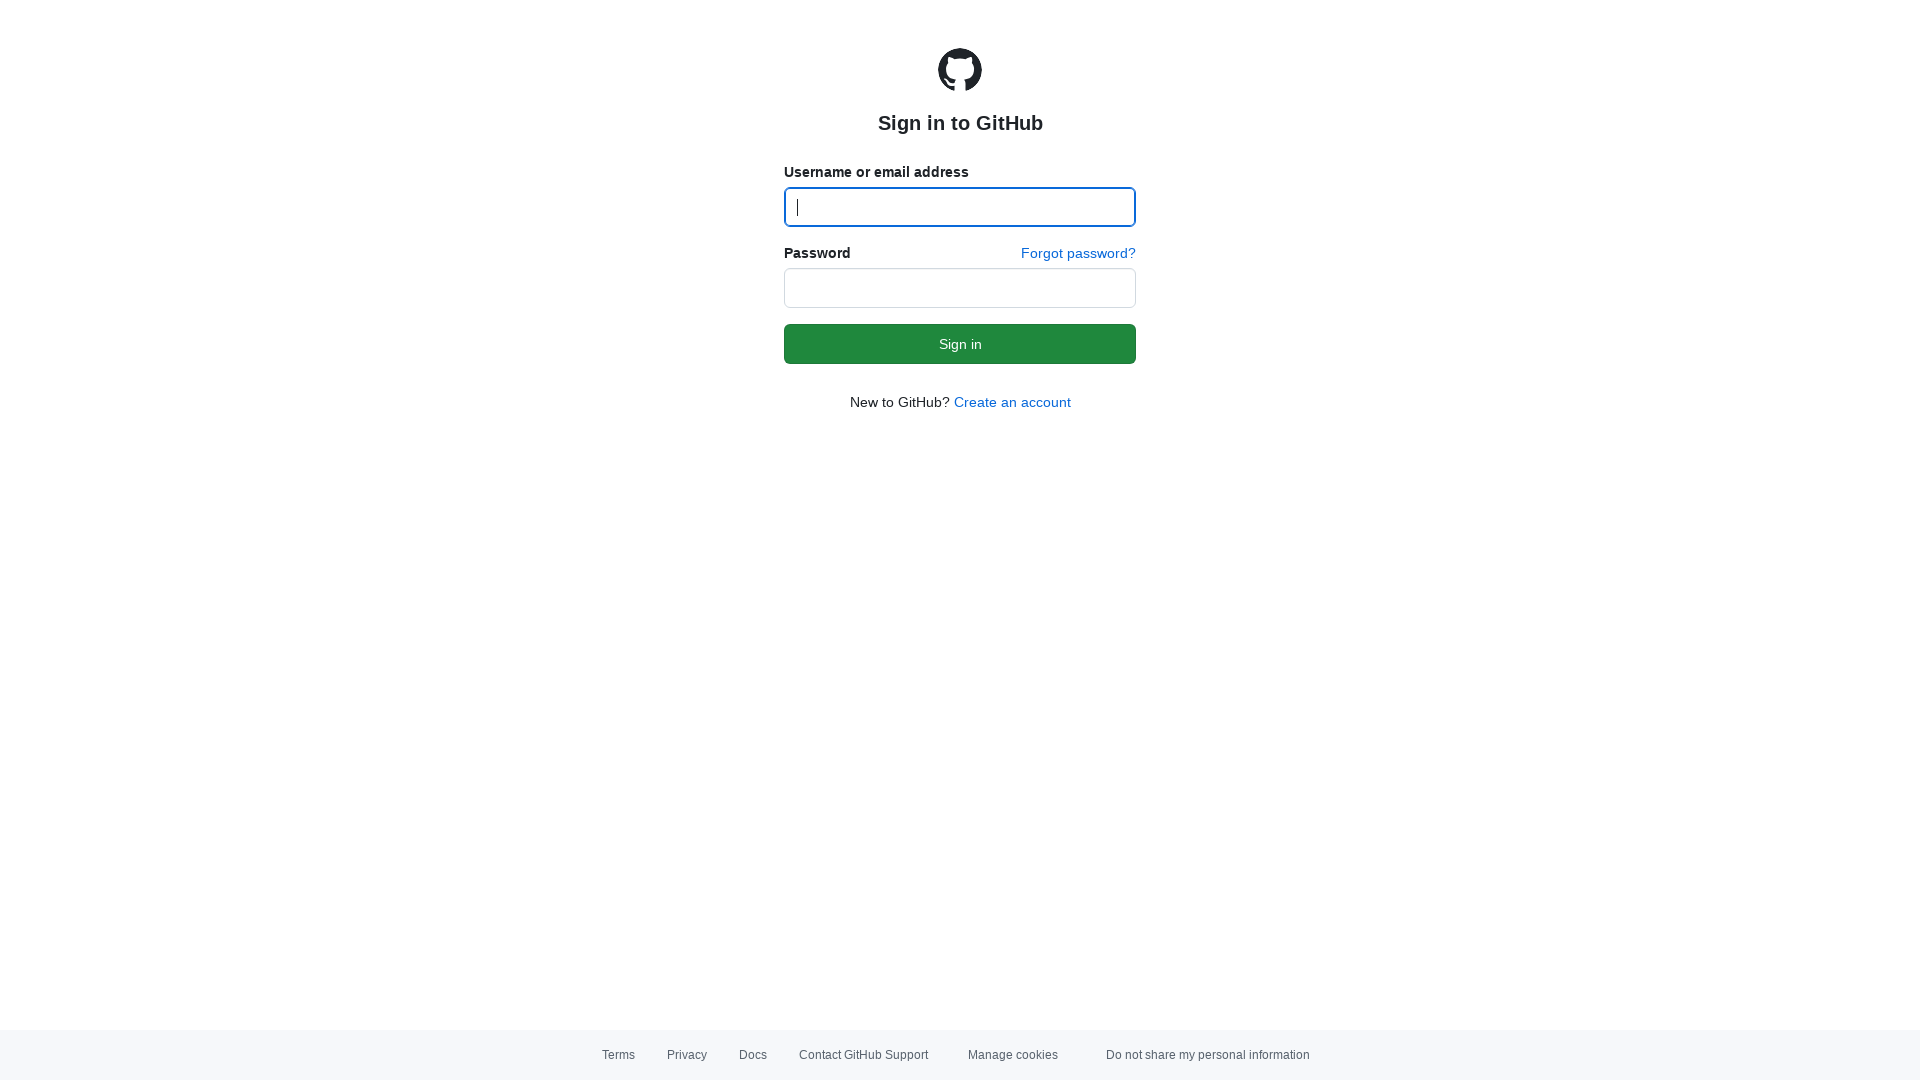

Navigation completed, network idle state reached
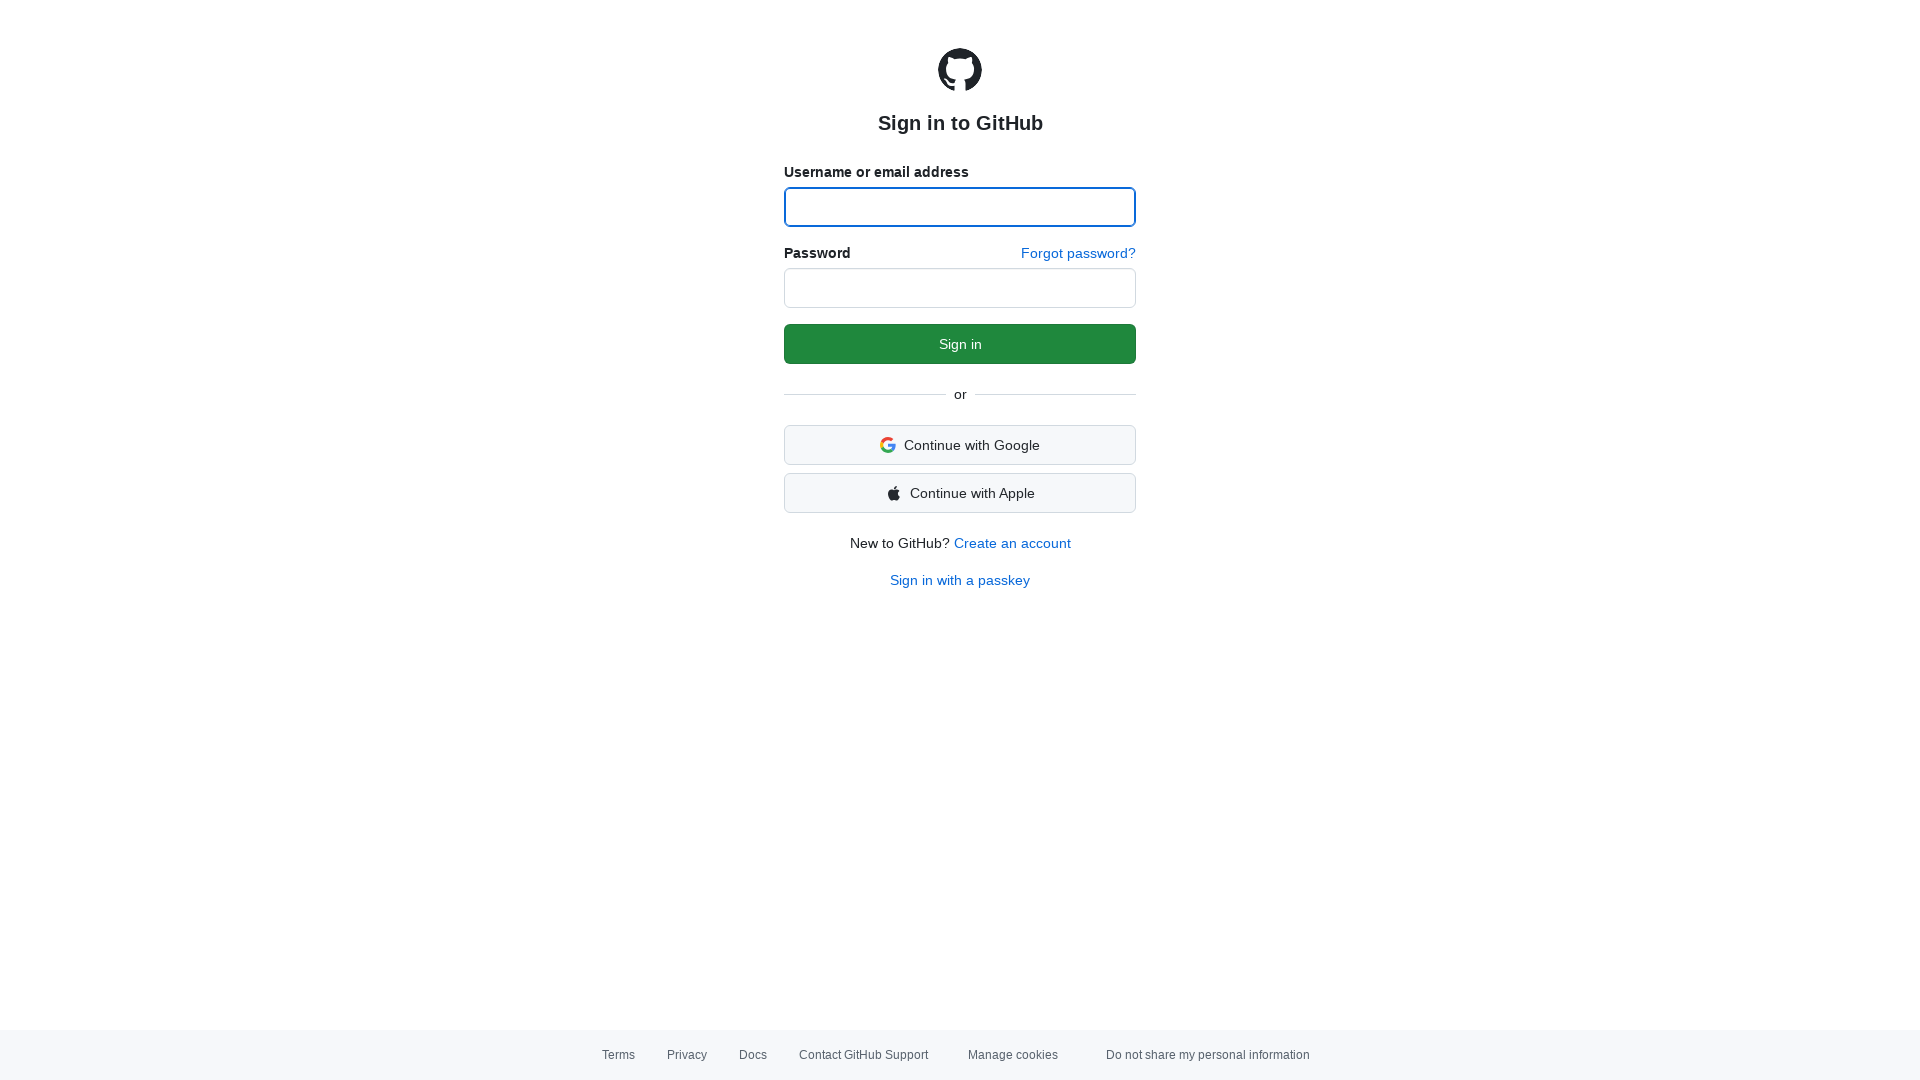

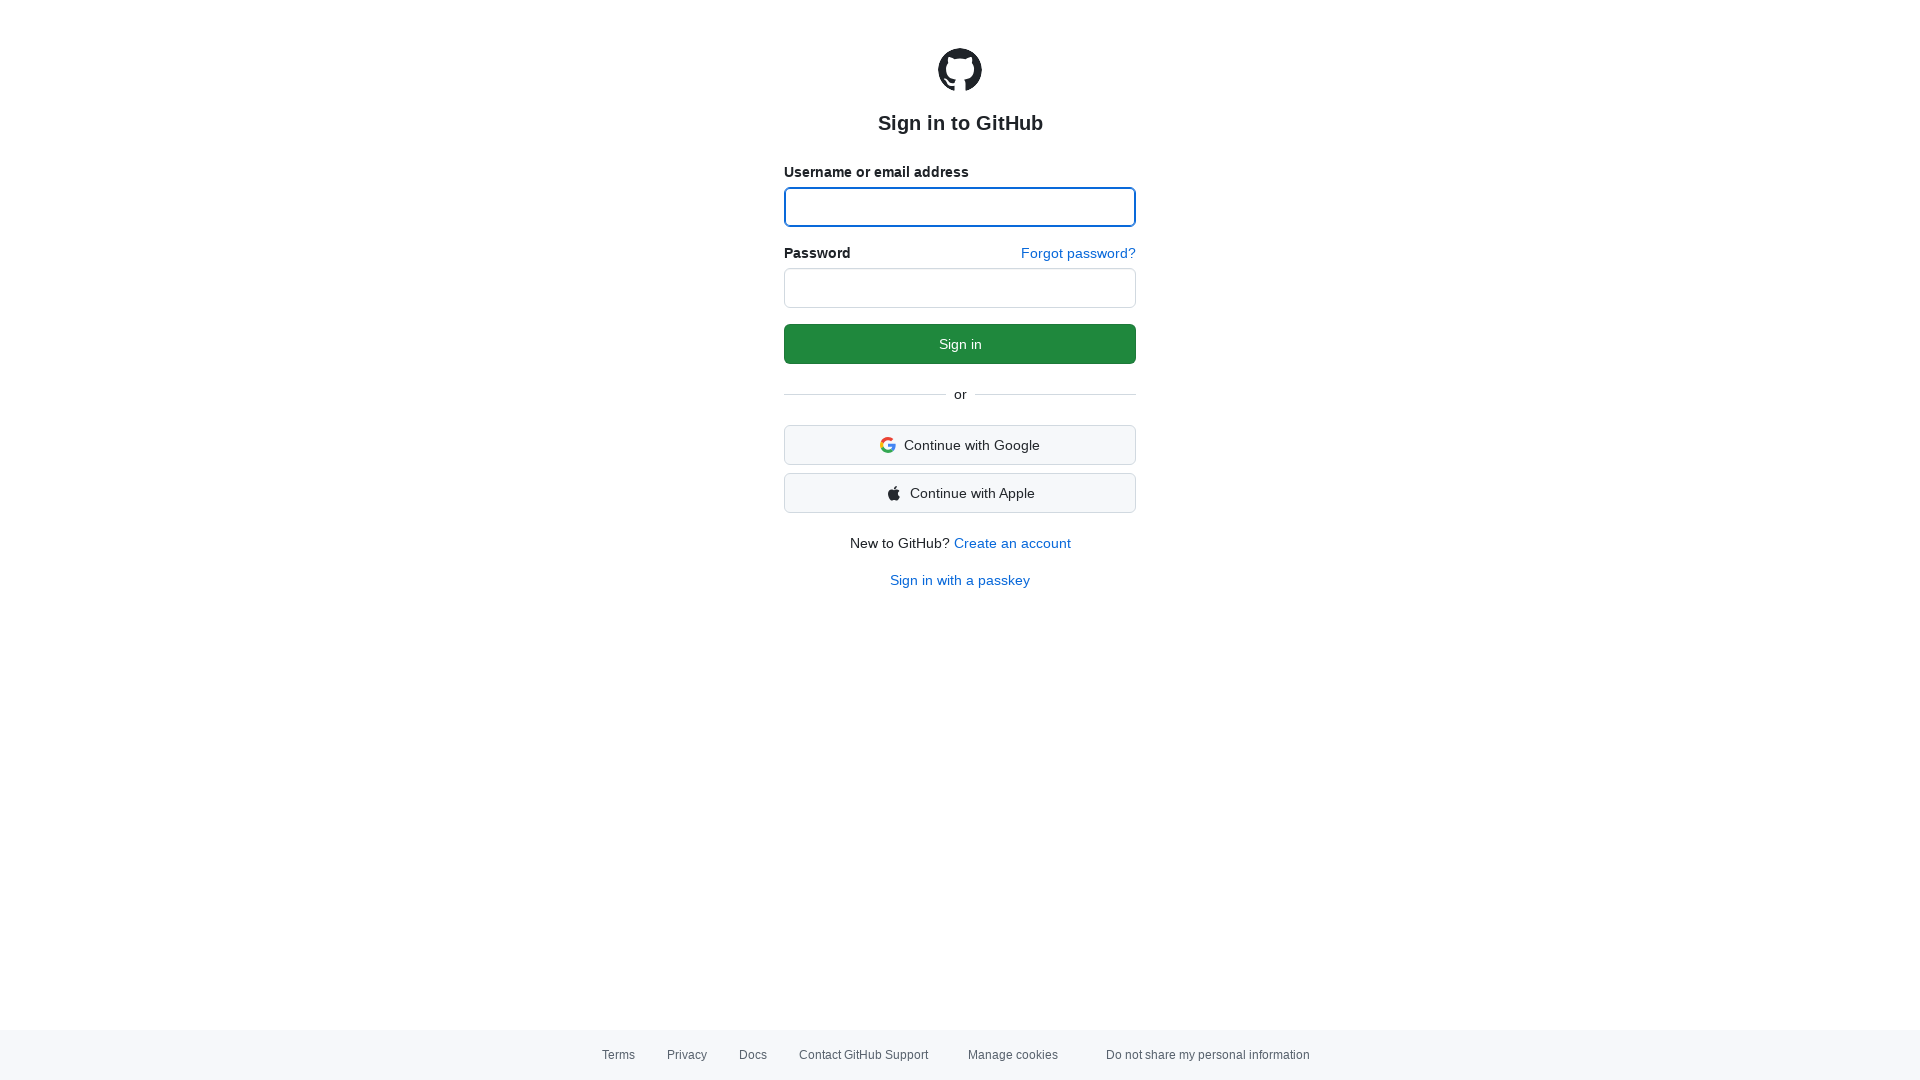